Tests working with multiple browser windows by storing the original window reference, clicking a link to open a new window, finding the new window handle, and switching between them while verifying page titles.

Starting URL: https://the-internet.herokuapp.com/windows

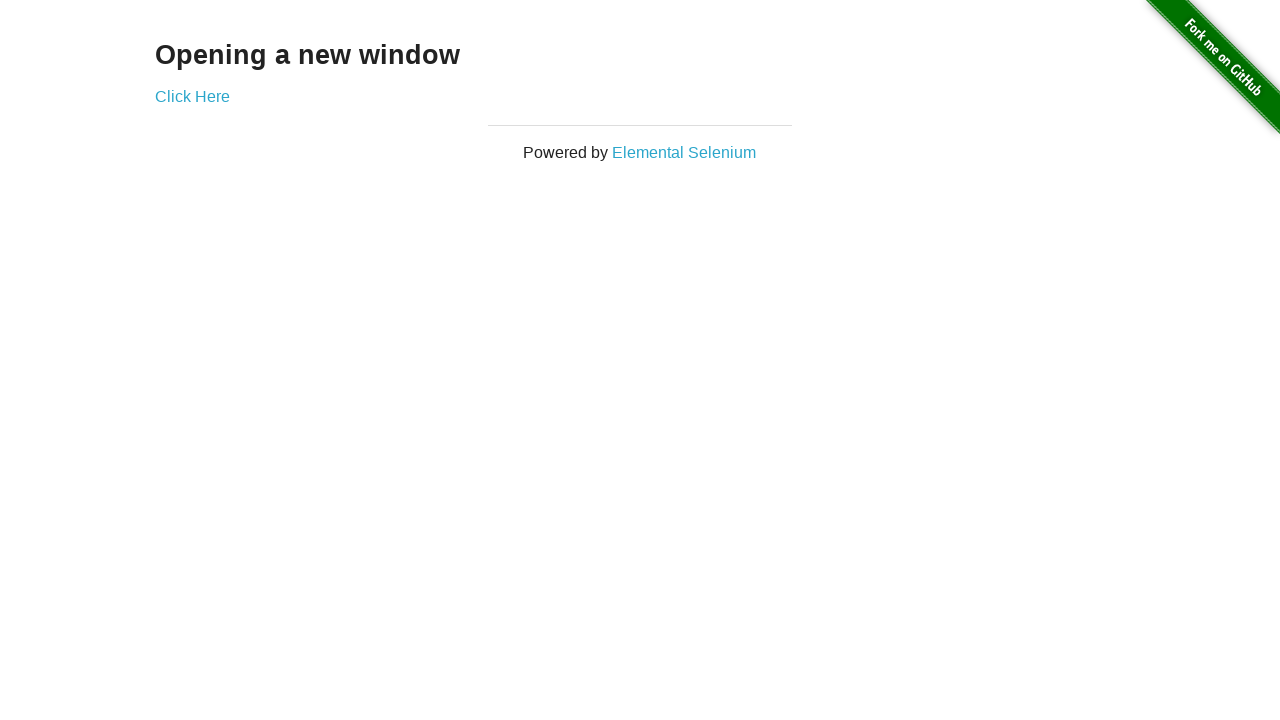

Stored reference to original page
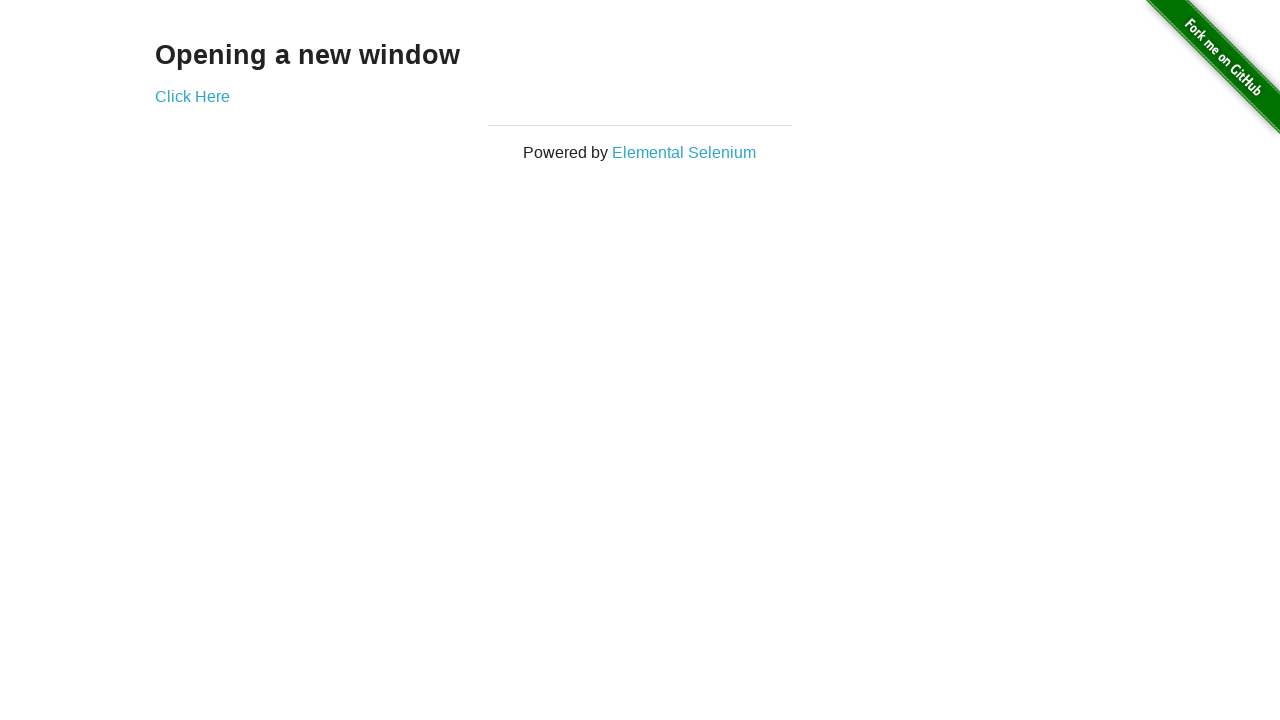

Clicked link to open new window at (192, 96) on .example a
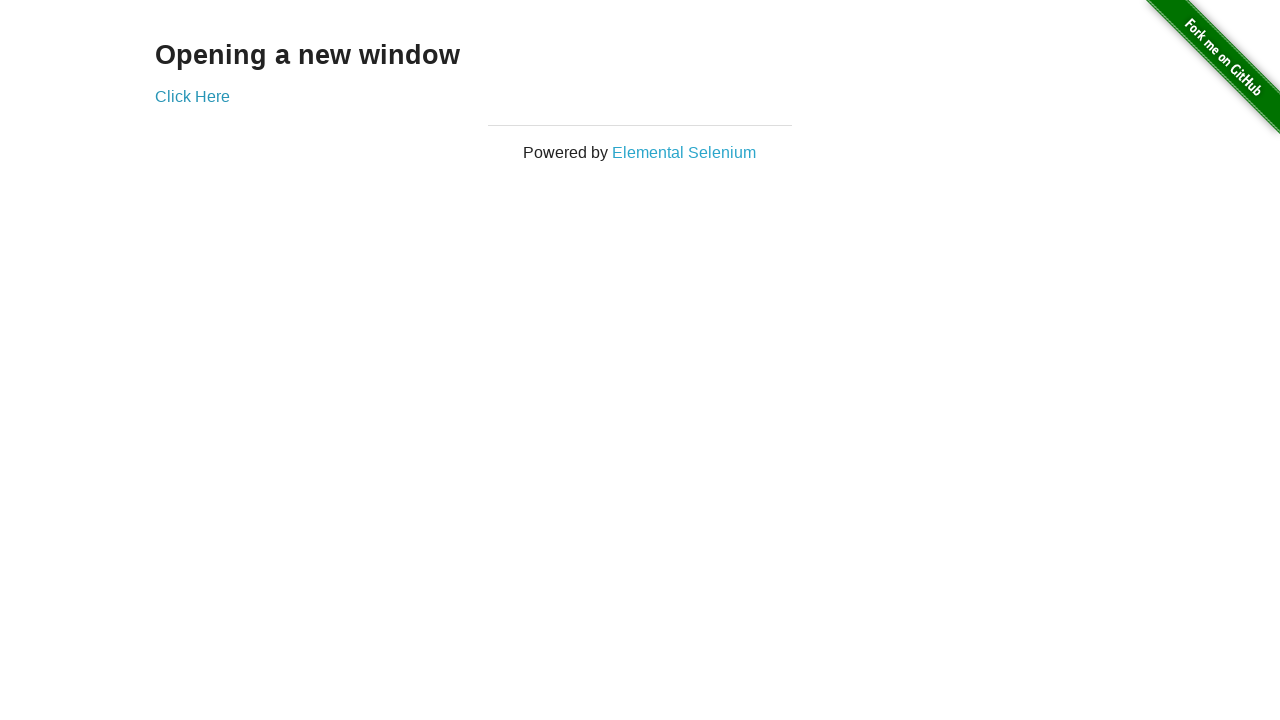

Captured new page handle from context
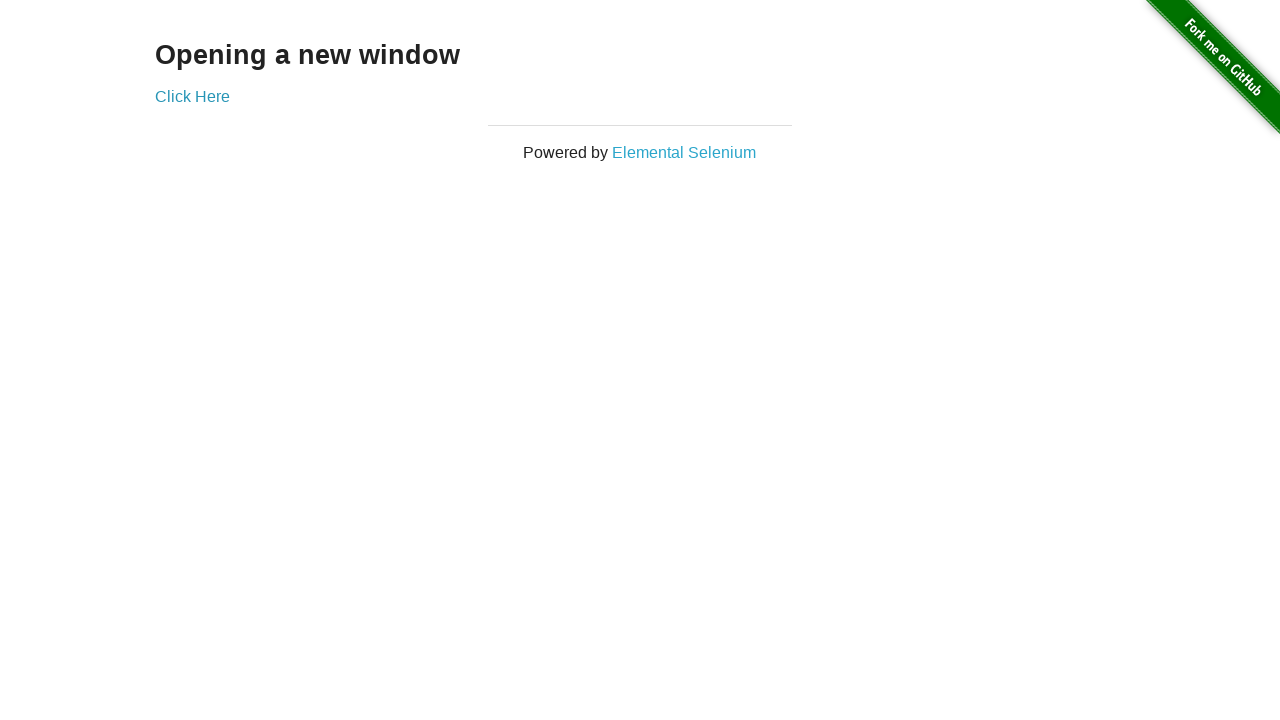

New page finished loading
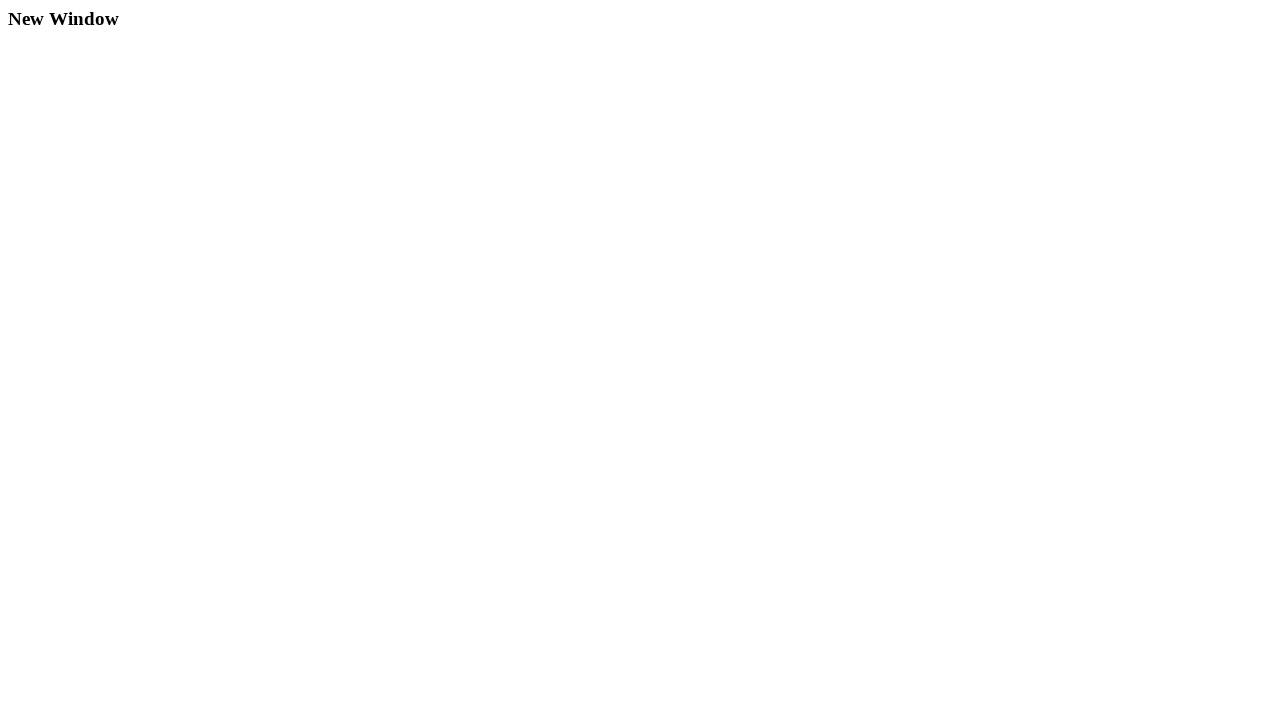

Verified original window title is 'The Internet'
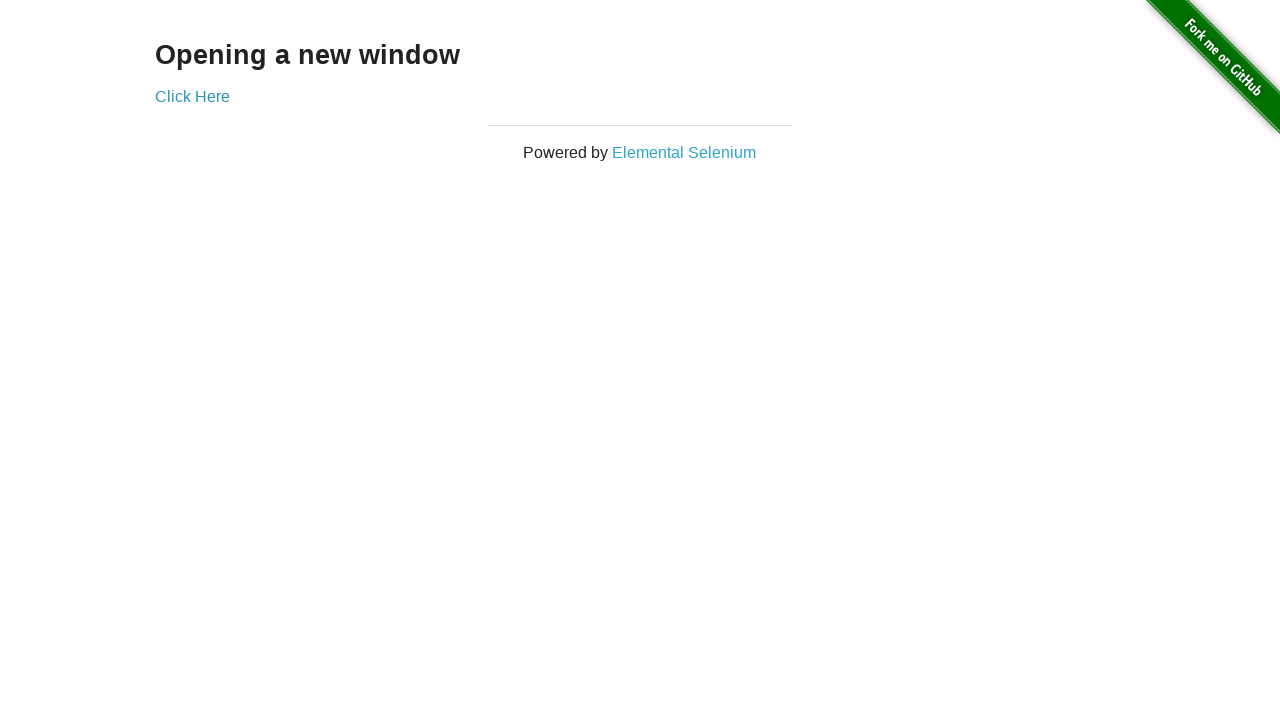

Waited for new page document title to be populated
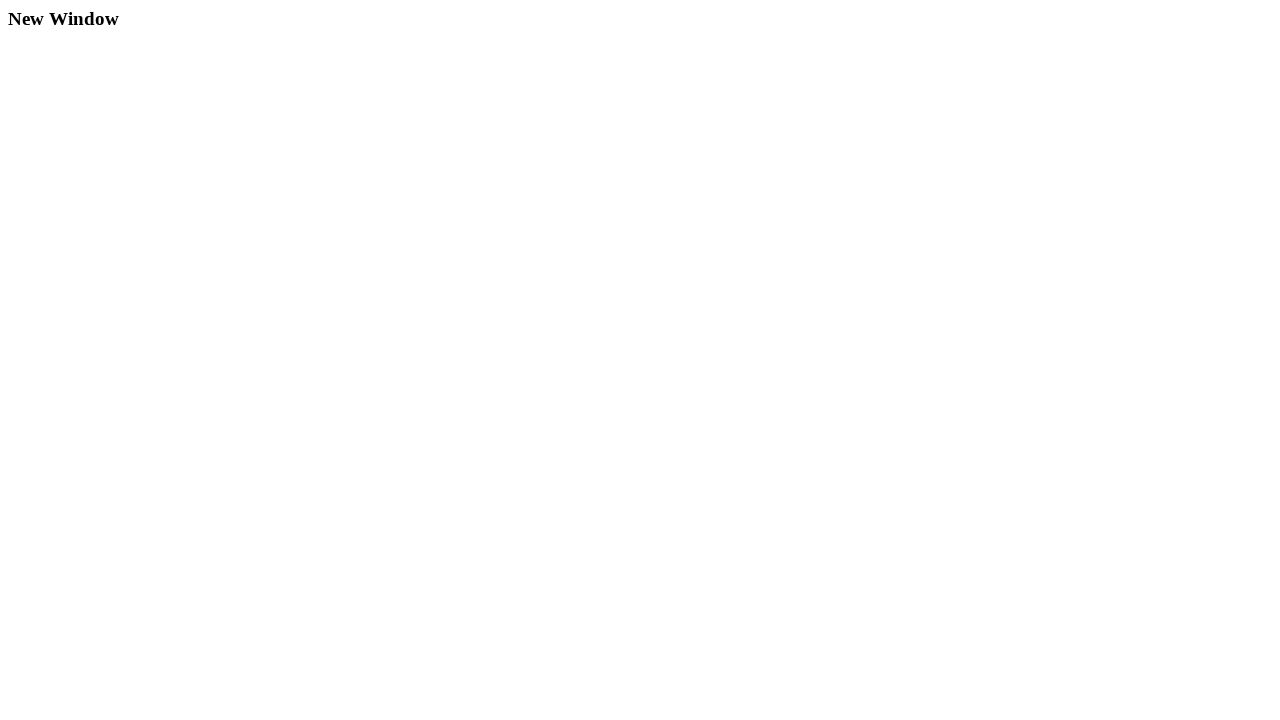

Verified new window title is 'New Window'
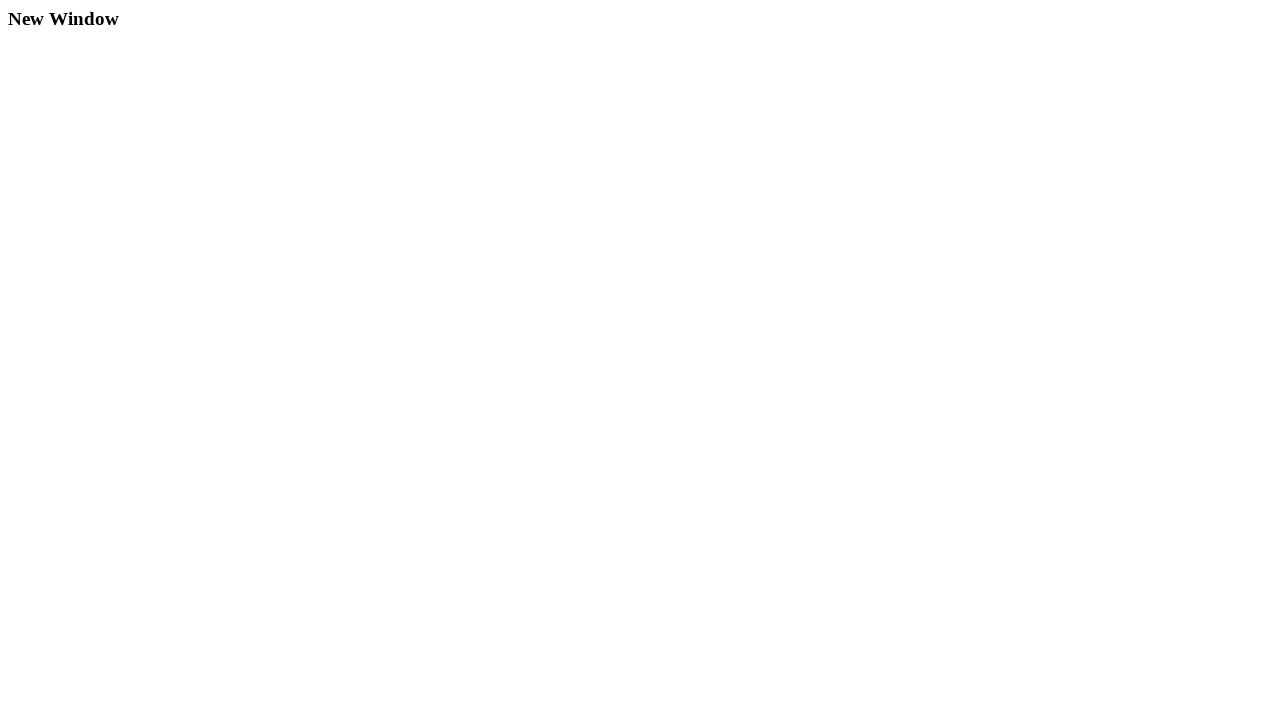

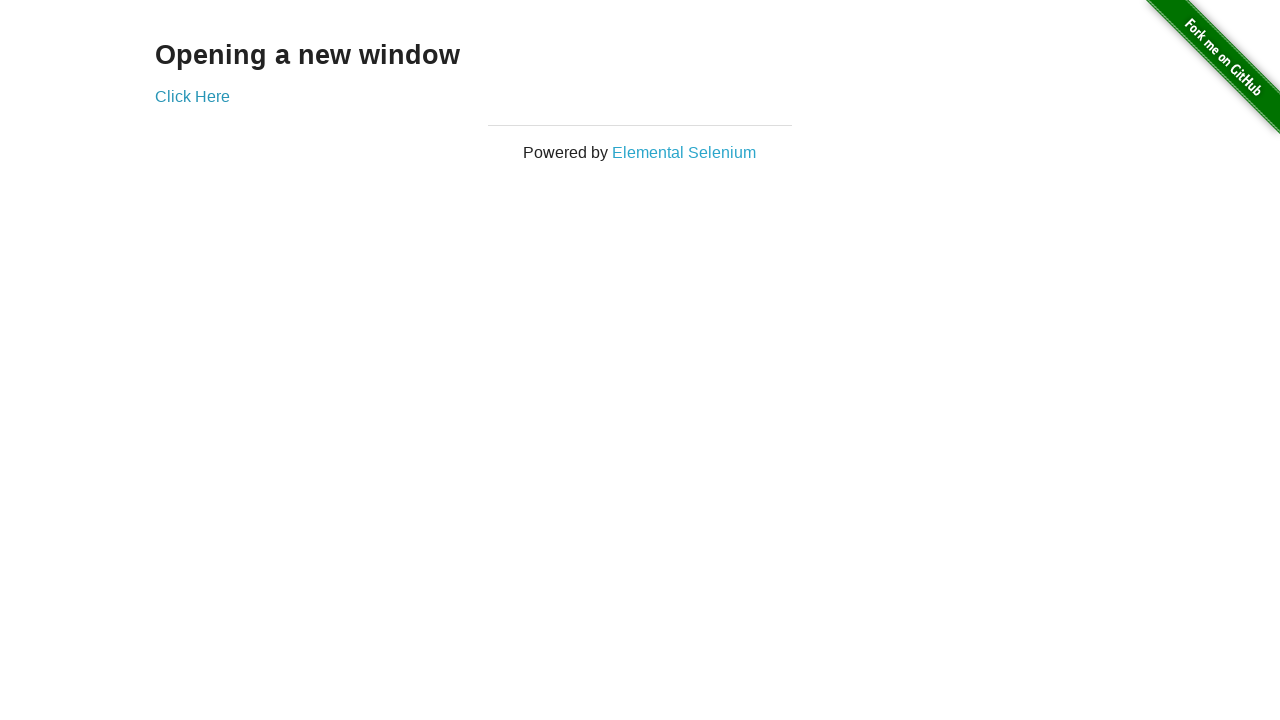